Tests dependent dropdown functionality by selecting a country (France) and then selecting a state (Alsace) from the dynamically populated state dropdown

Starting URL: https://phppot.com/demo/jquery-dependent-dropdown-list-countries-and-states/

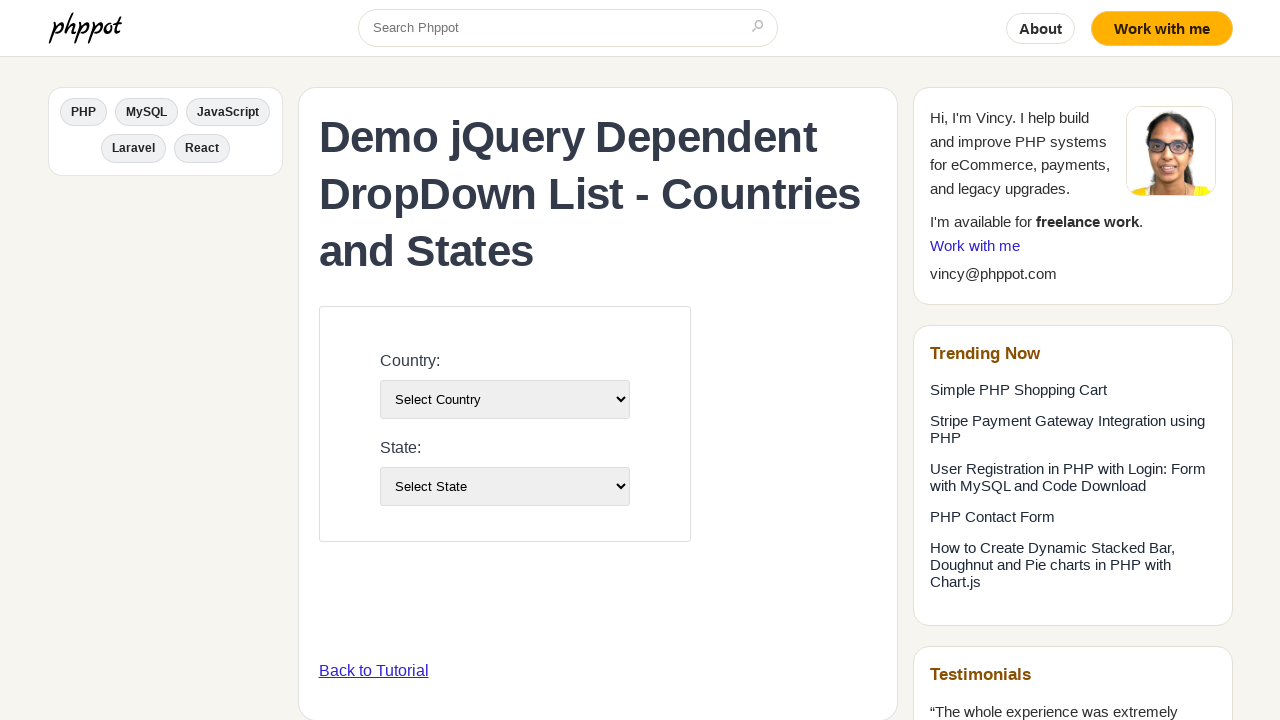

Selected 'France' from country dropdown on #country-list
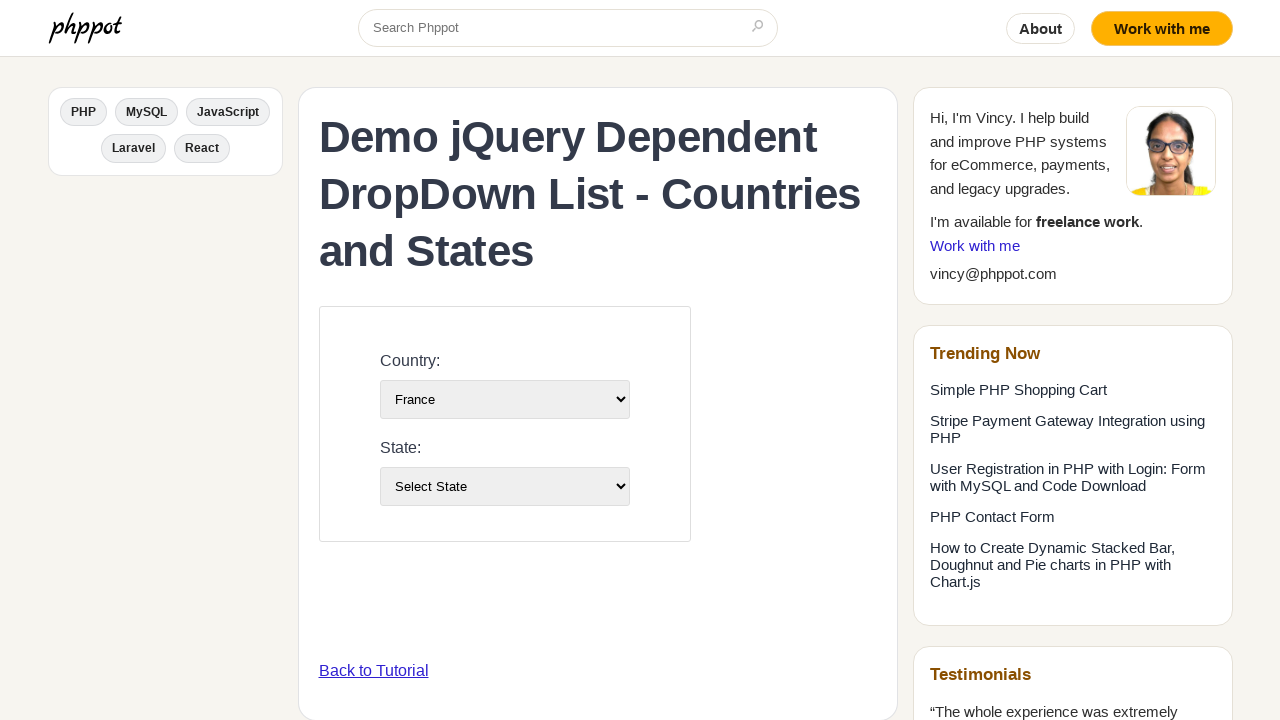

Waited for state dropdown to populate
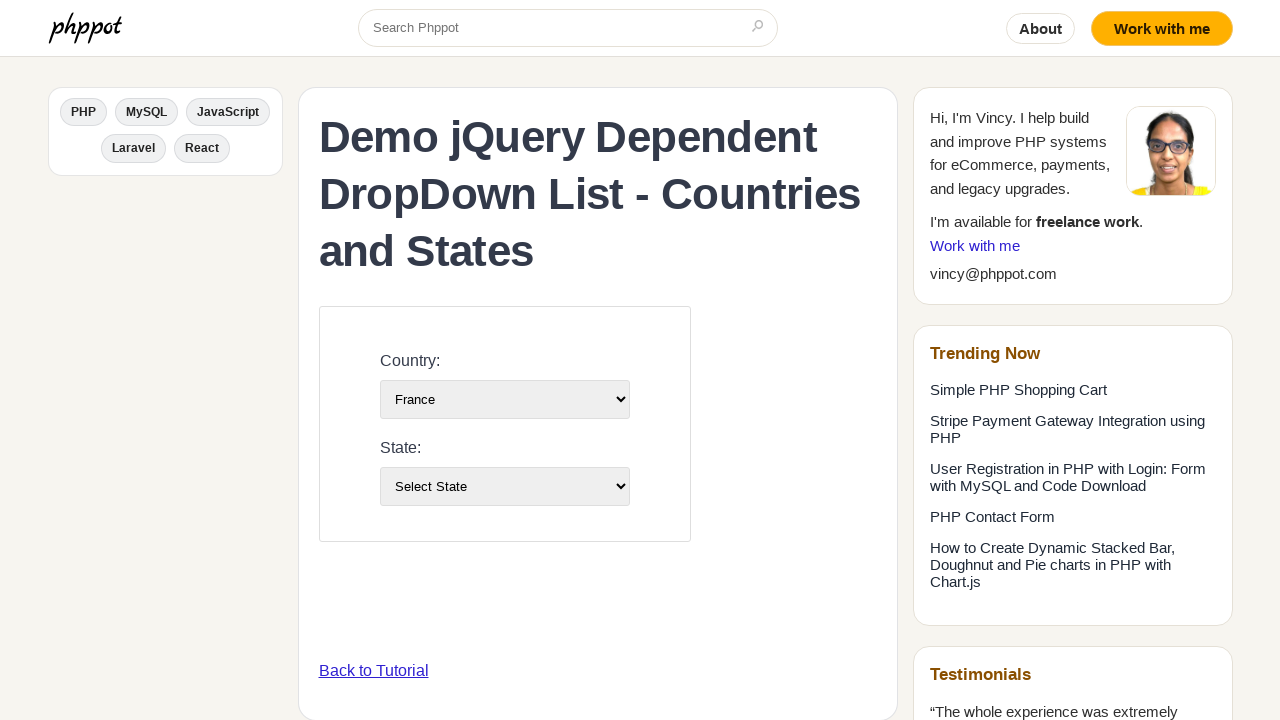

Selected 'Alsace' from state dropdown on #state-list
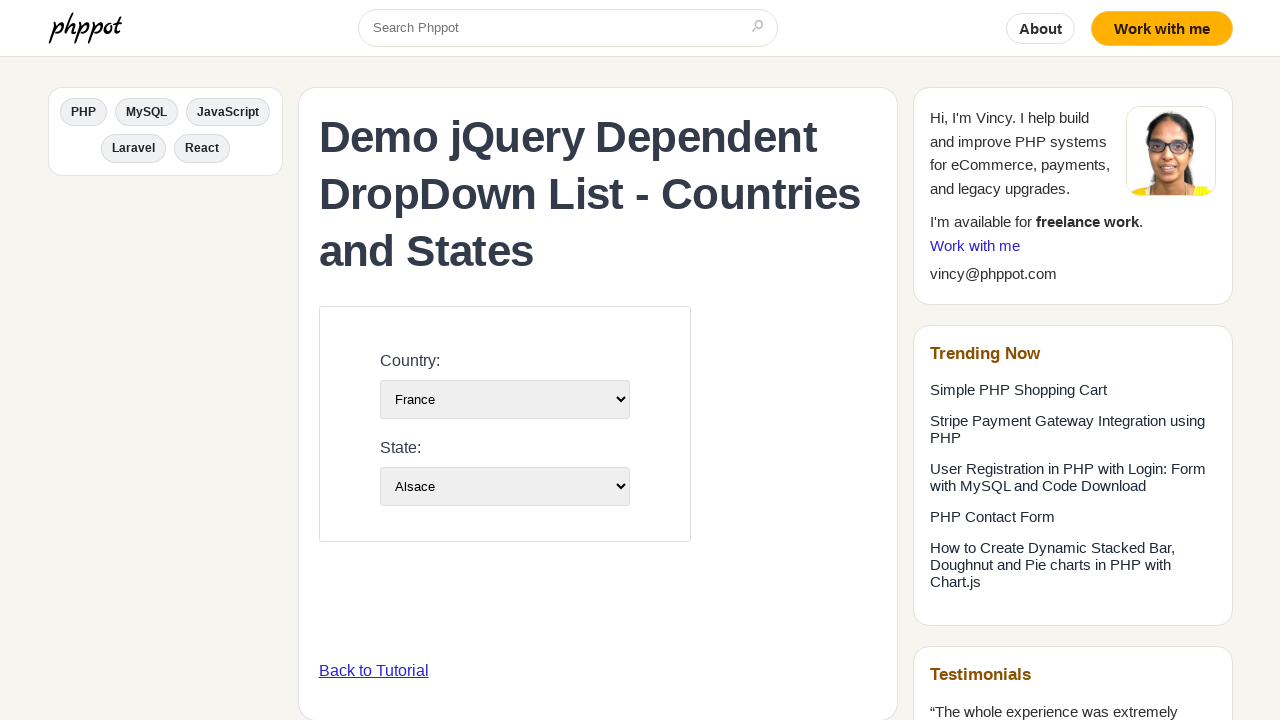

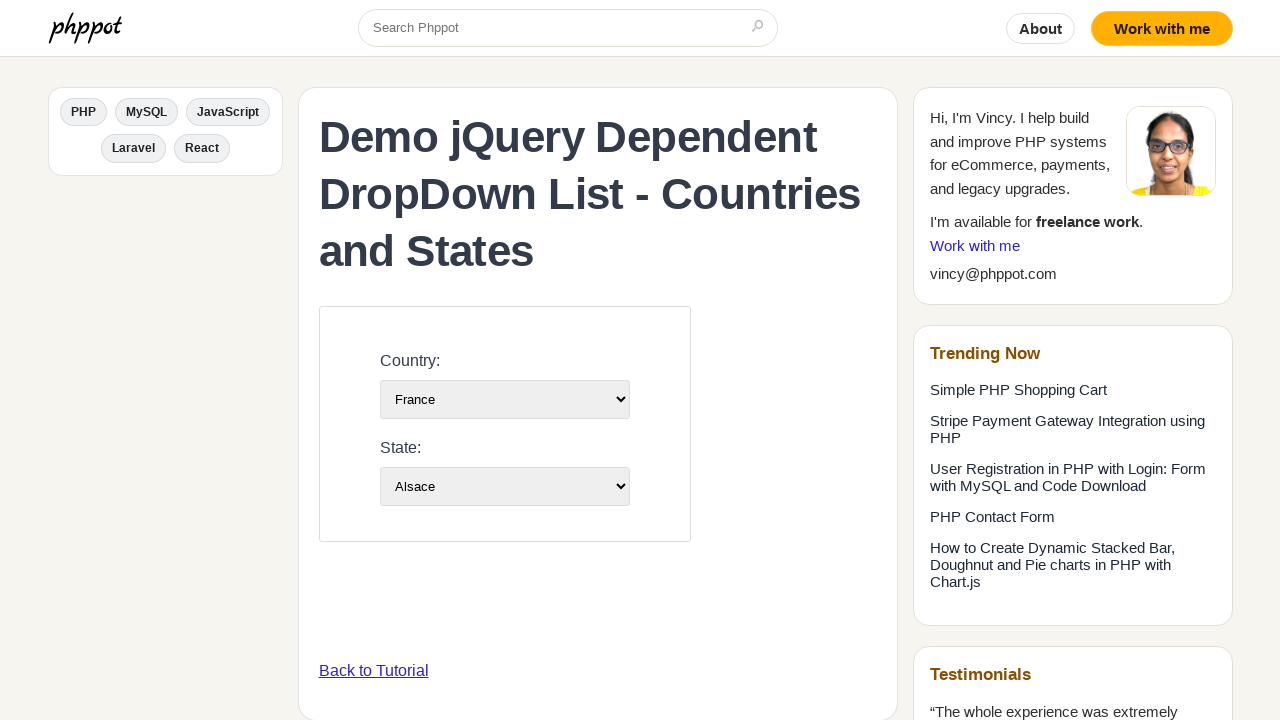